Tests selecting a dropdown option by index on a dropdown practice page

Starting URL: https://letcode.in/dropdowns

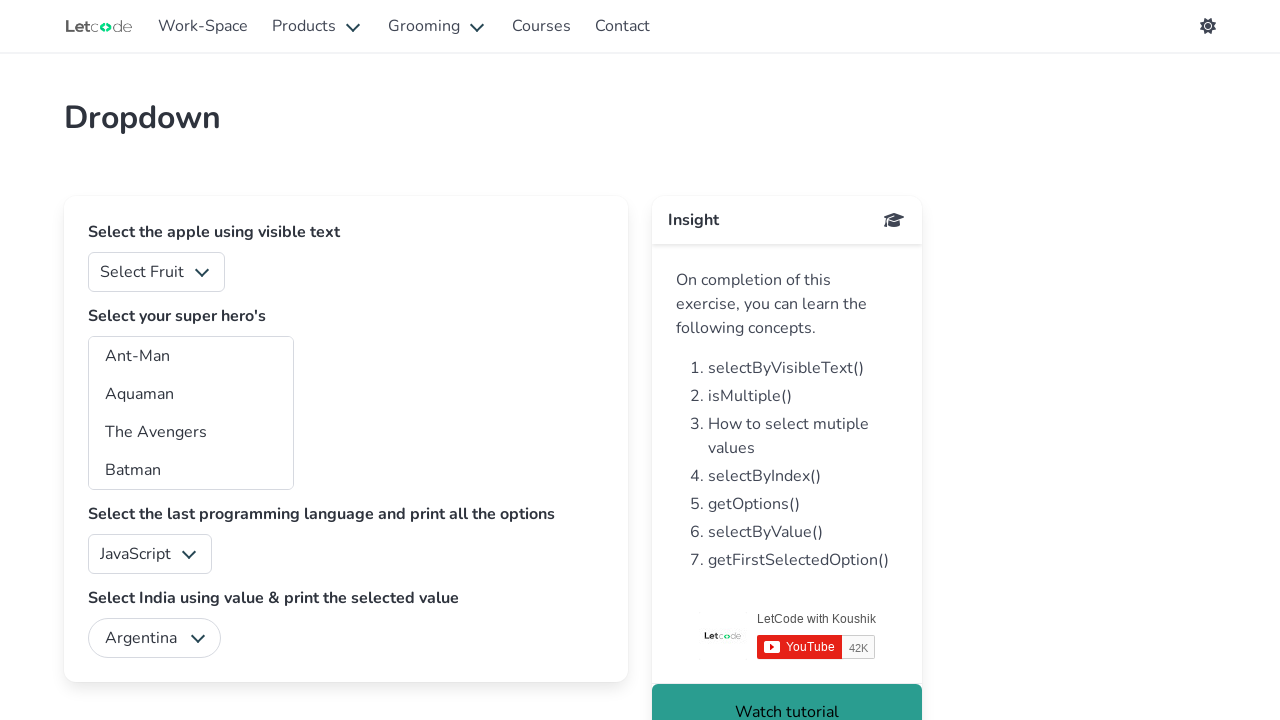

Waited for fruits dropdown to load
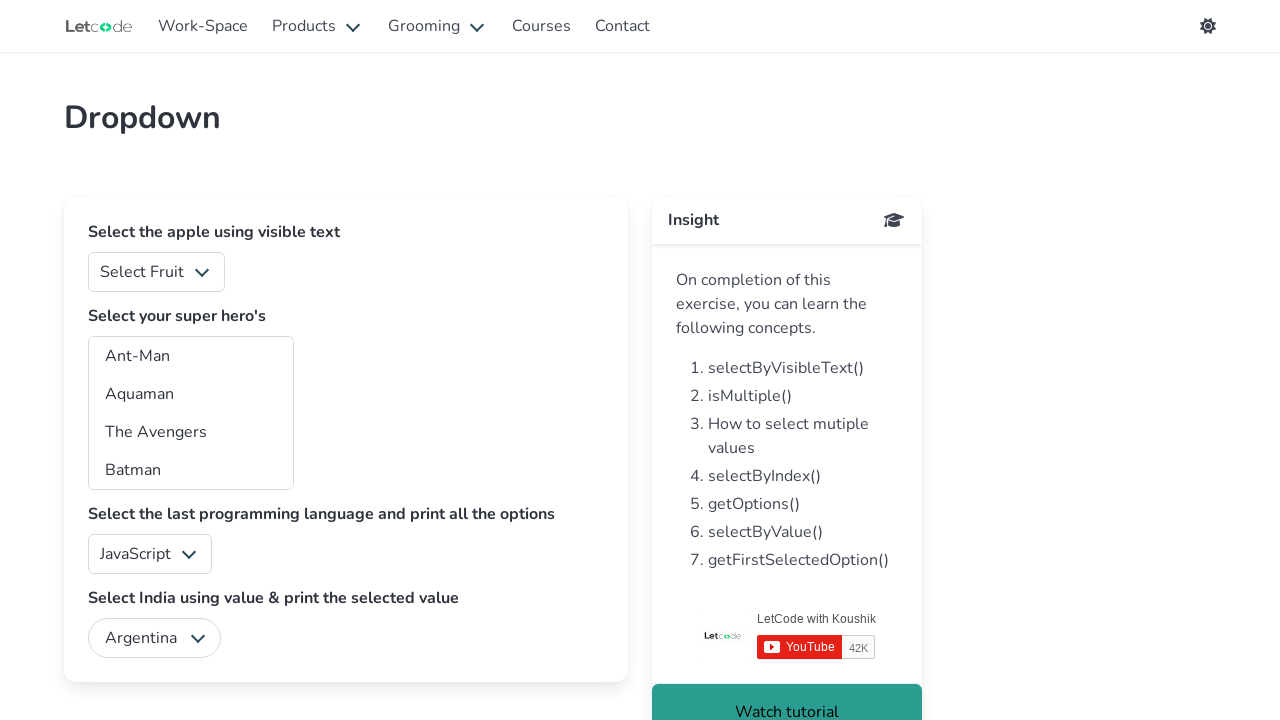

Selected dropdown option at index 2 from fruits dropdown on #fruits
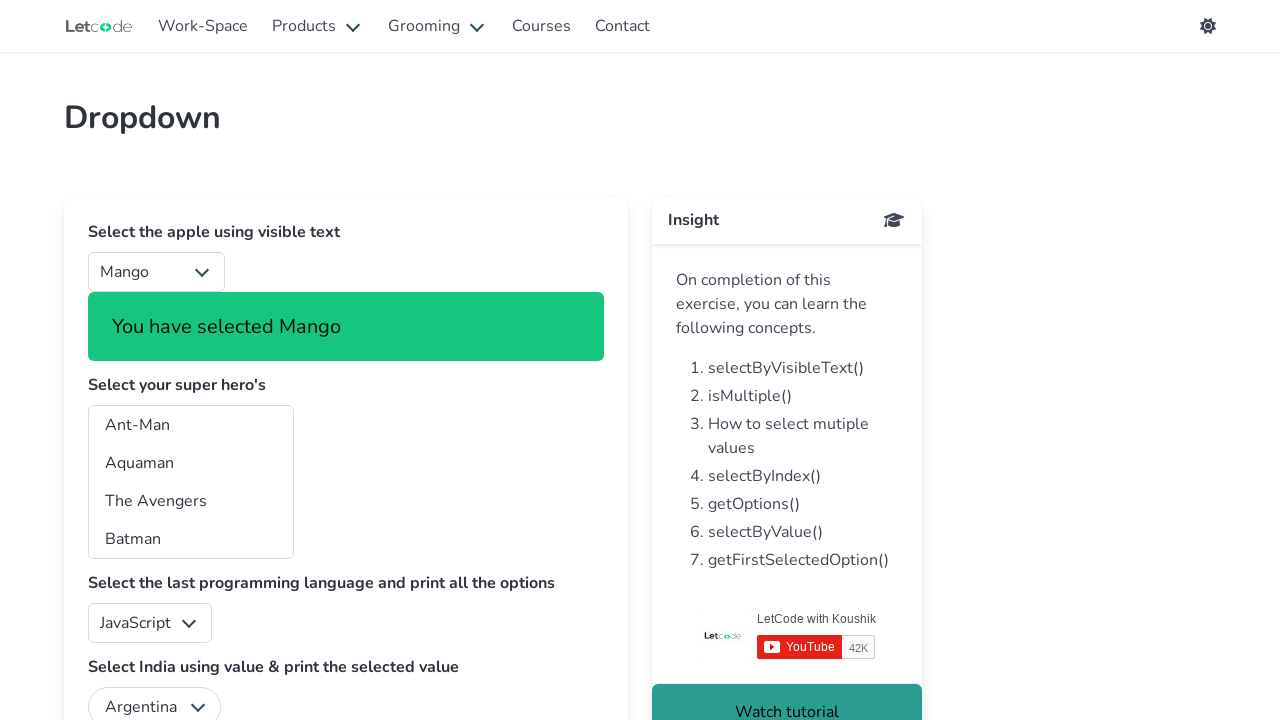

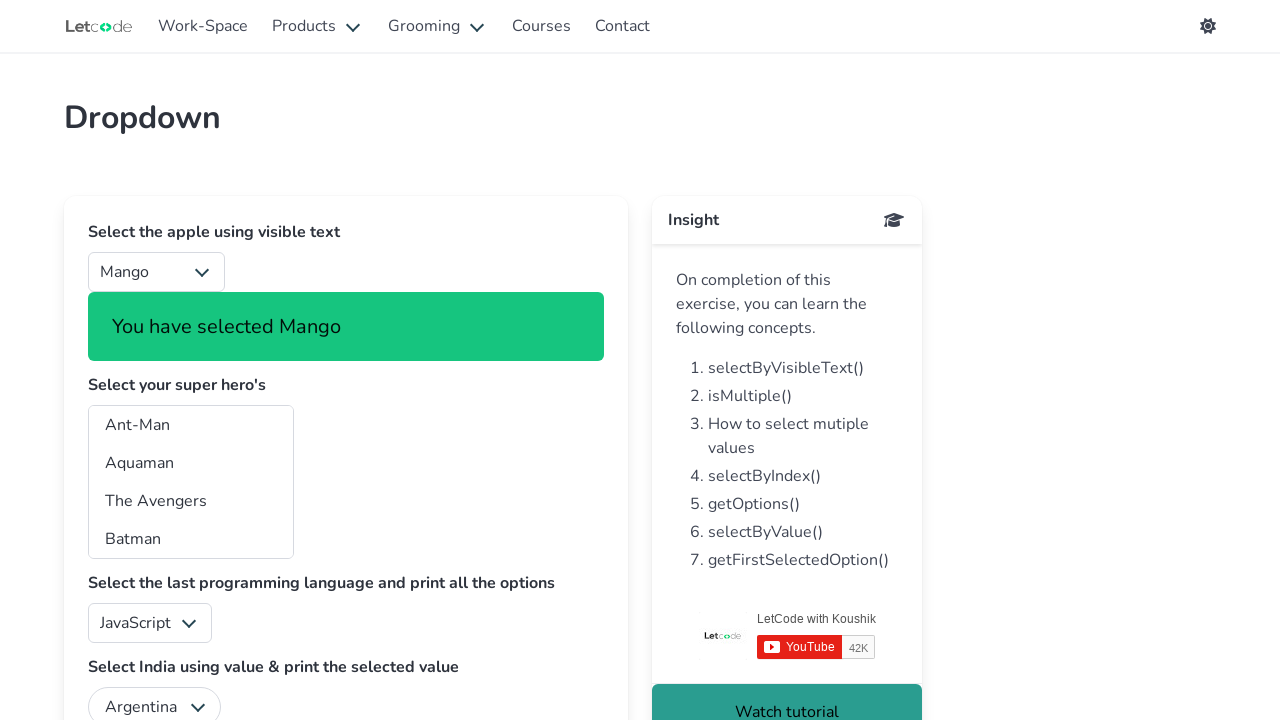